Tests drag and drop functionality by moving a football element between two dropzones and verifying the drops are successful

Starting URL: https://training-support.net/webelements/drag-drop

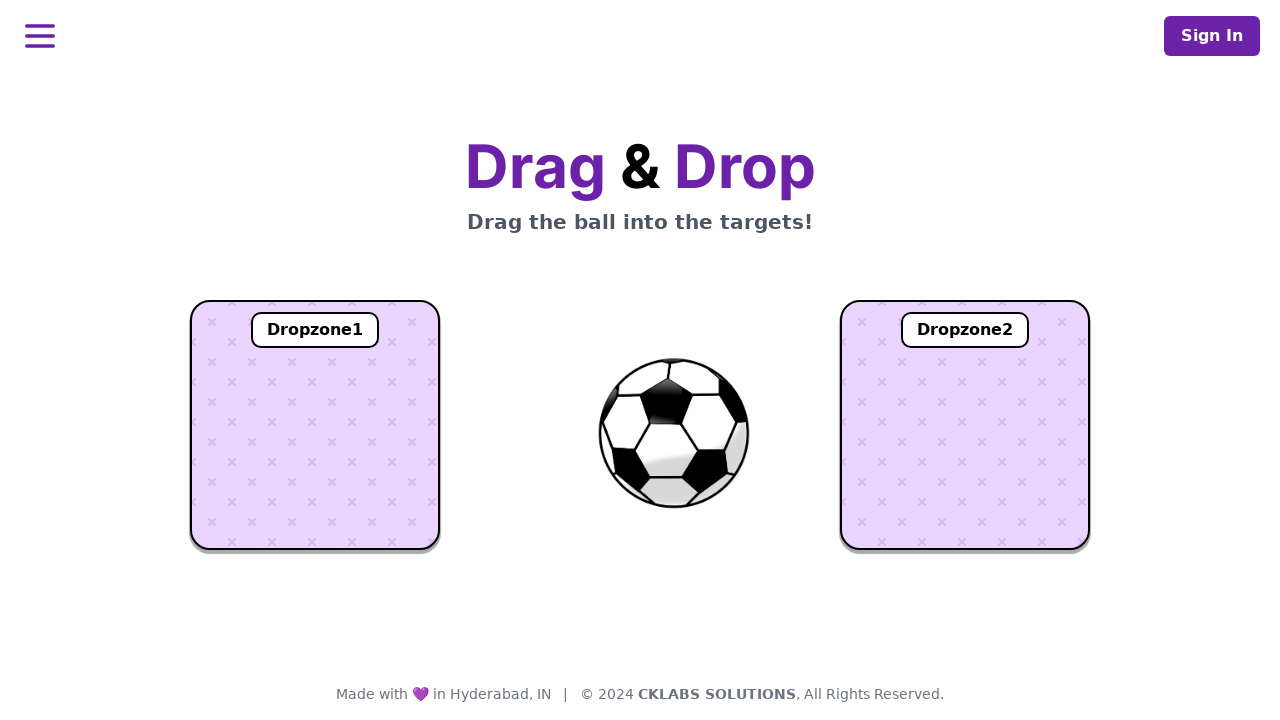

Located football element
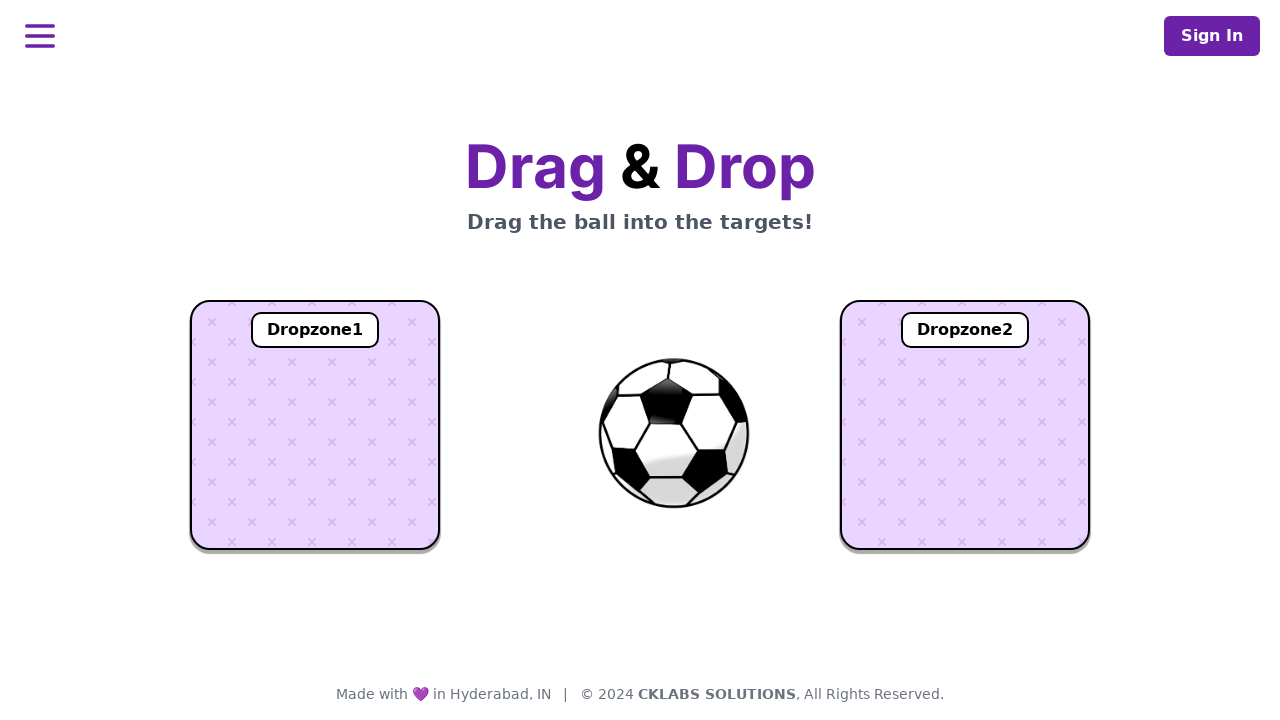

Located dropzone1
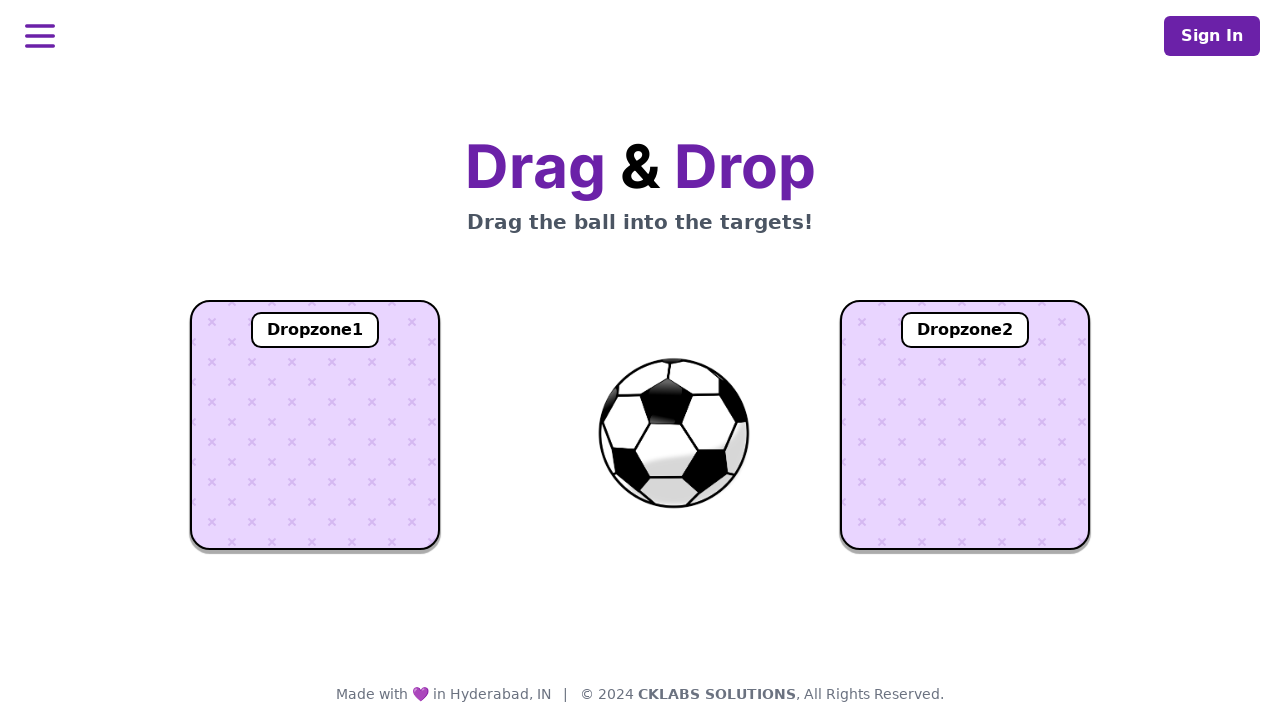

Located dropzone2
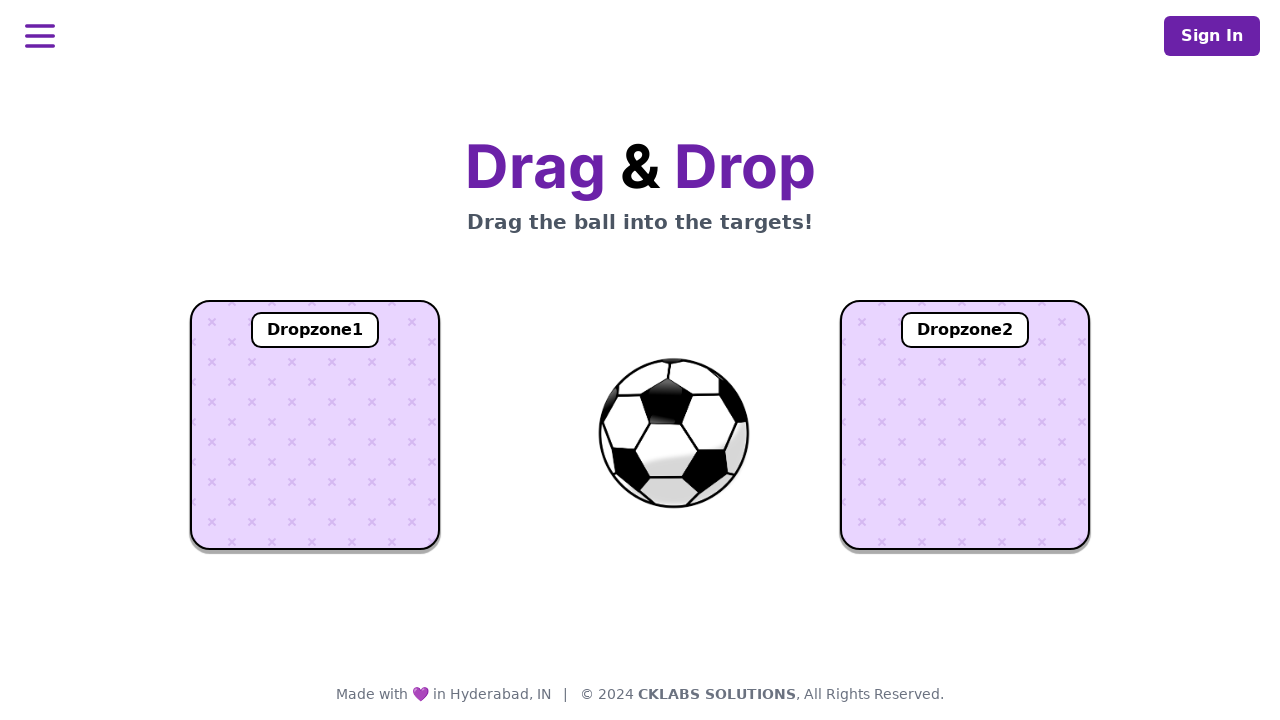

Dragged football to dropzone1 at (315, 425)
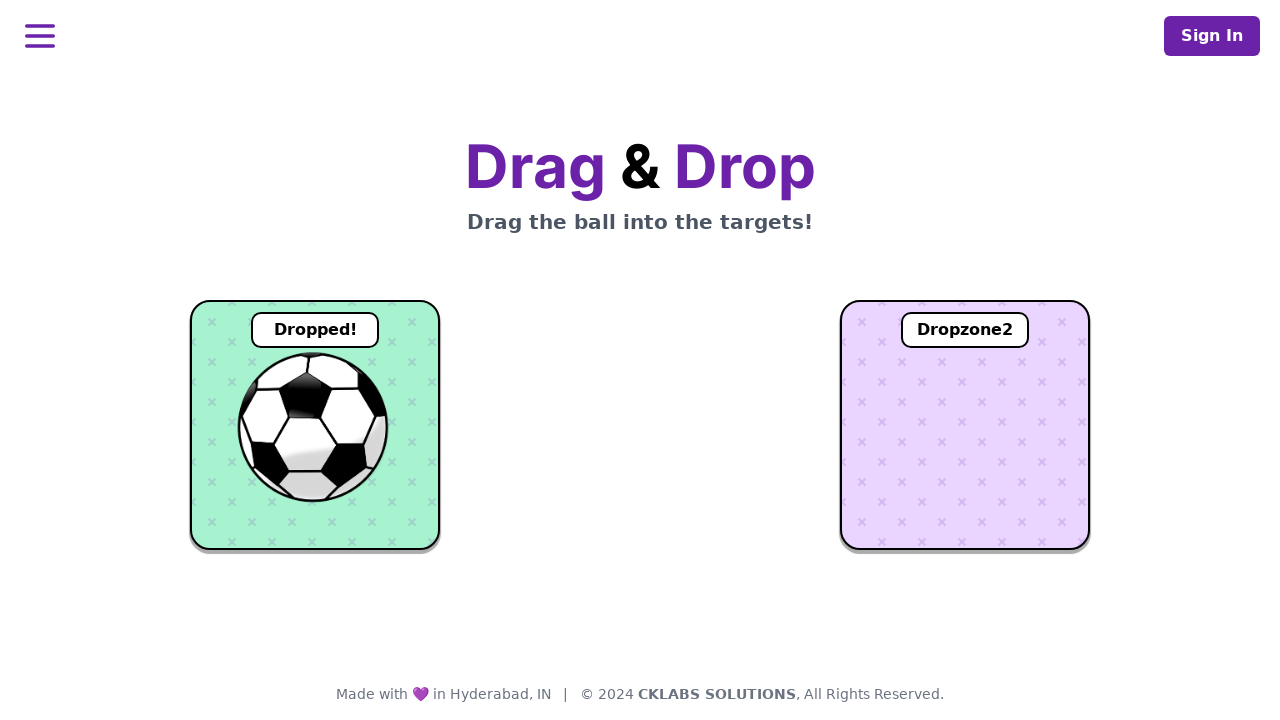

Waited 2 seconds for dropzone1 drop to complete
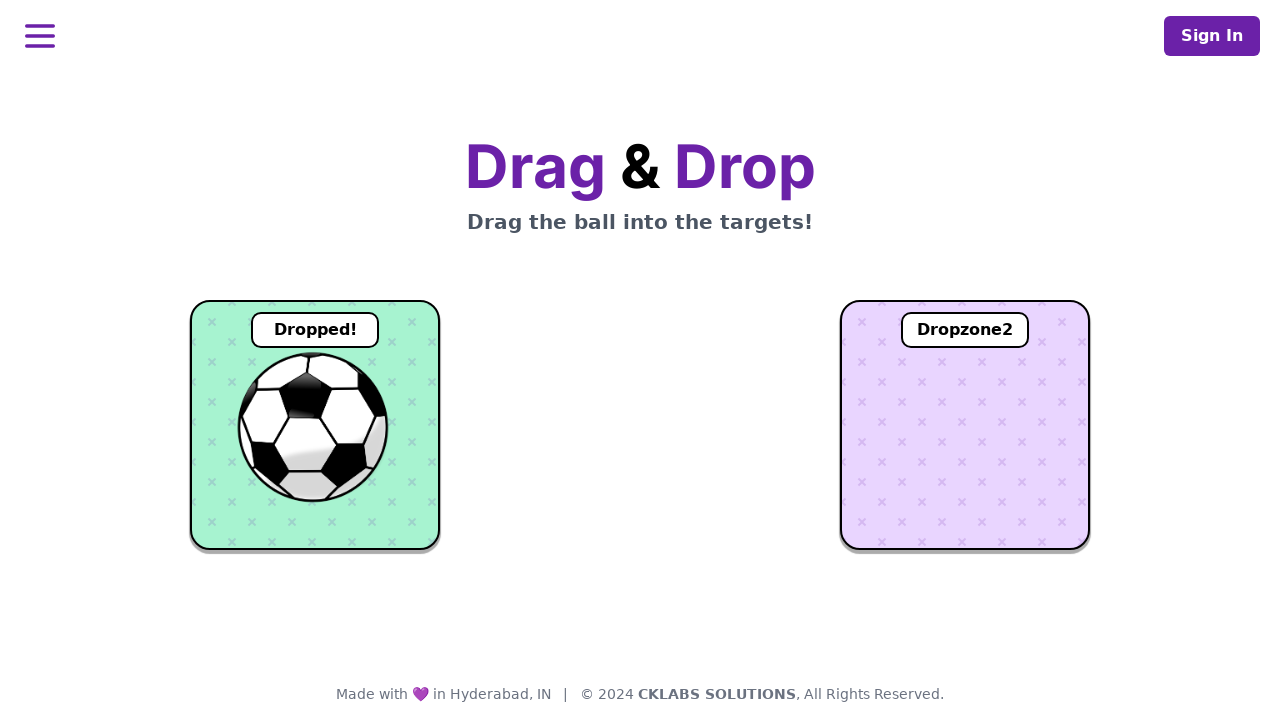

Dragged football from dropzone1 to dropzone2 at (965, 425)
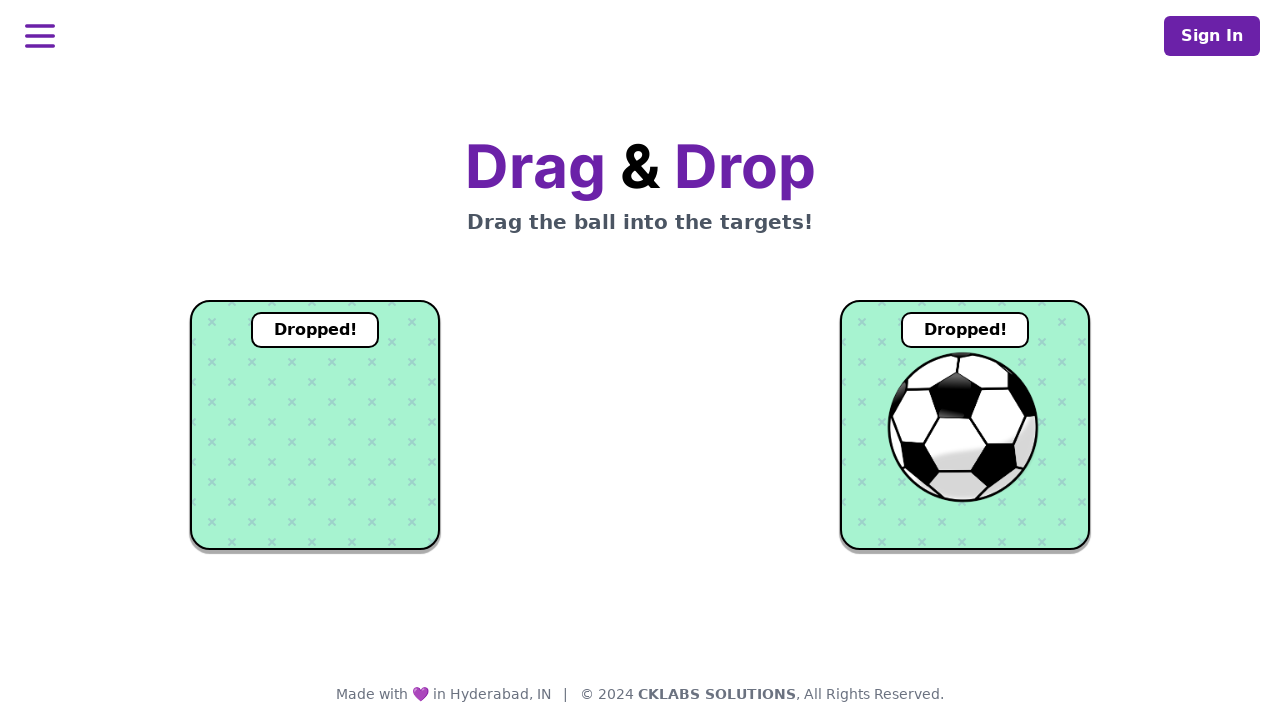

Waited 2 seconds for dropzone2 drop to complete
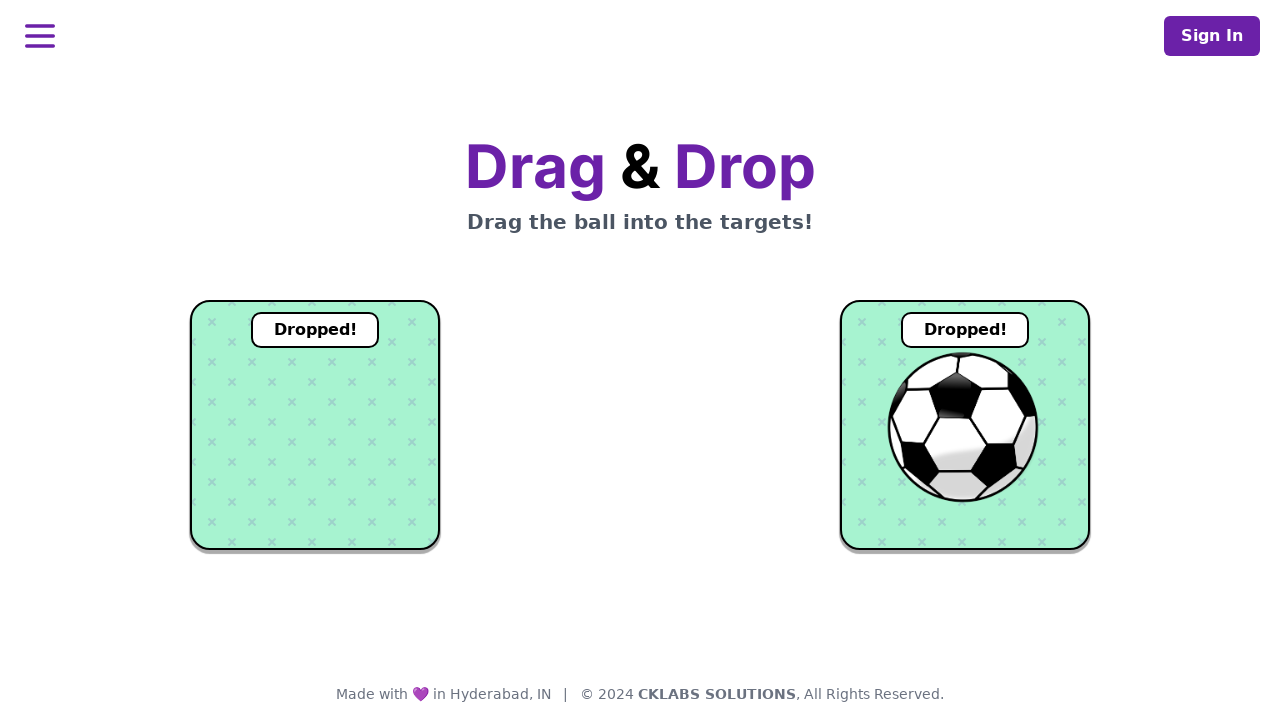

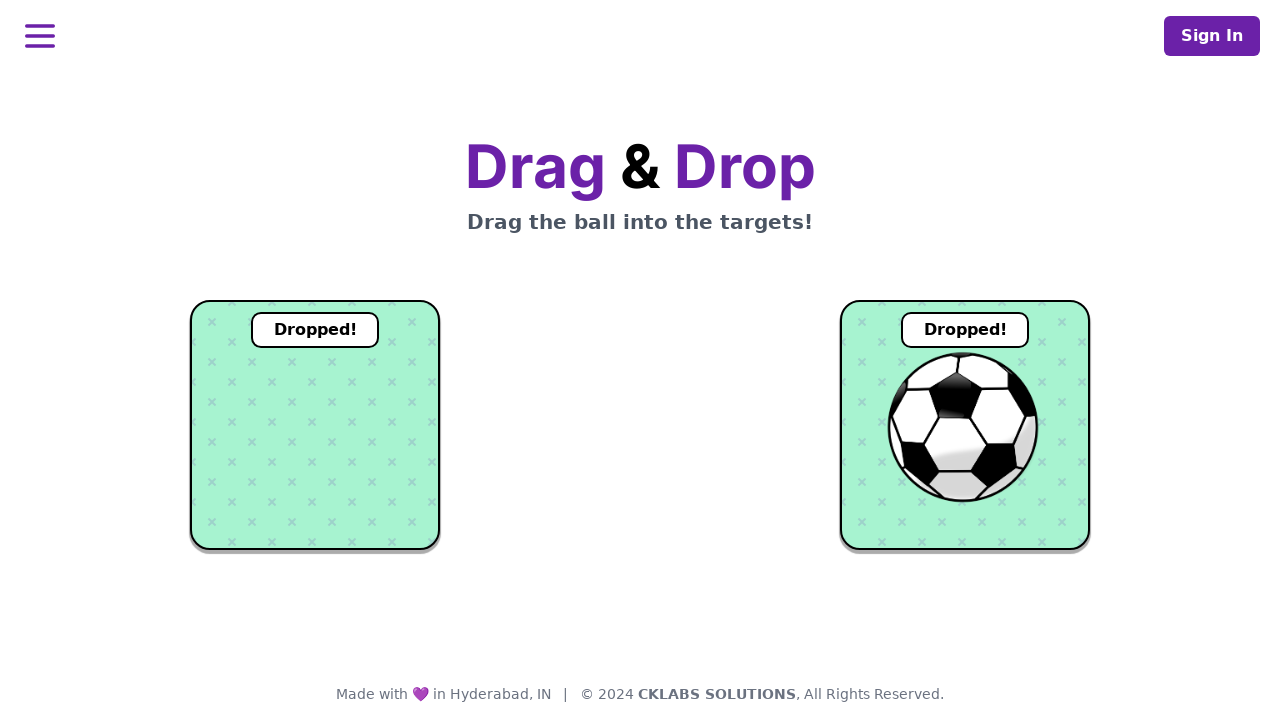